Tests that entered text is trimmed when editing a todo item

Starting URL: https://demo.playwright.dev/todomvc

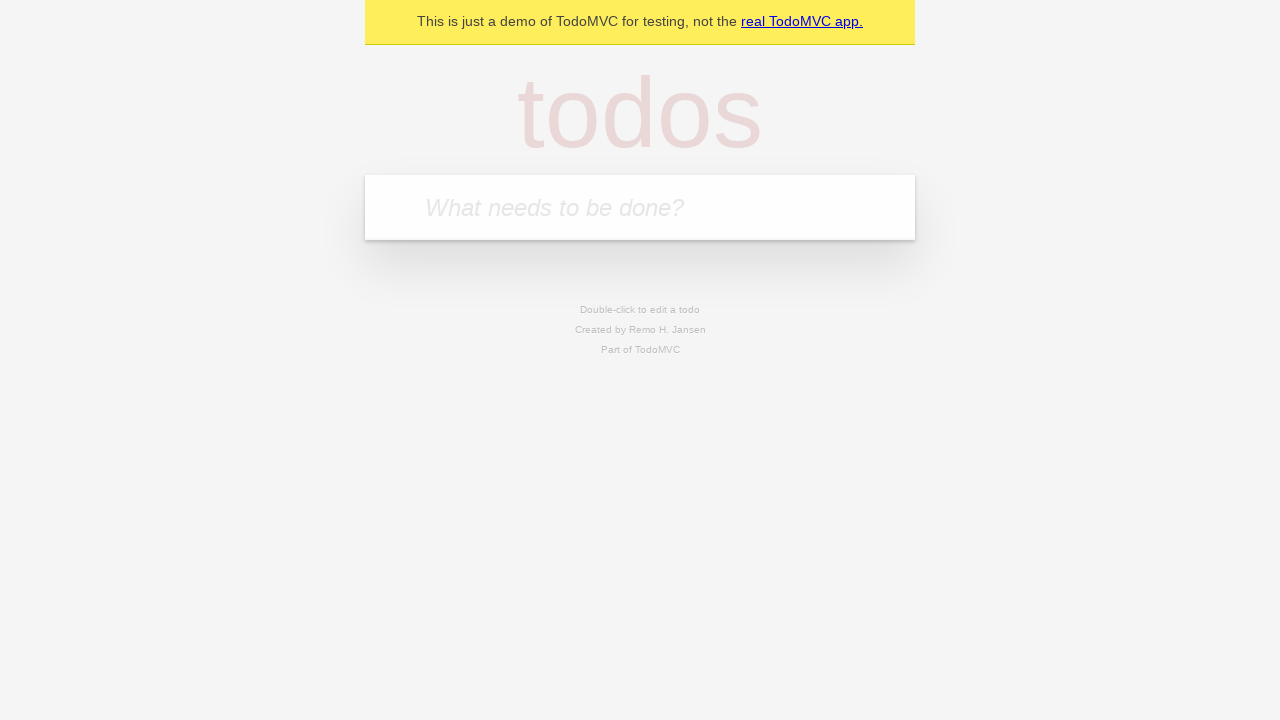

Filled input with 'buy some cheese' on internal:attr=[placeholder="What needs to be done?"i]
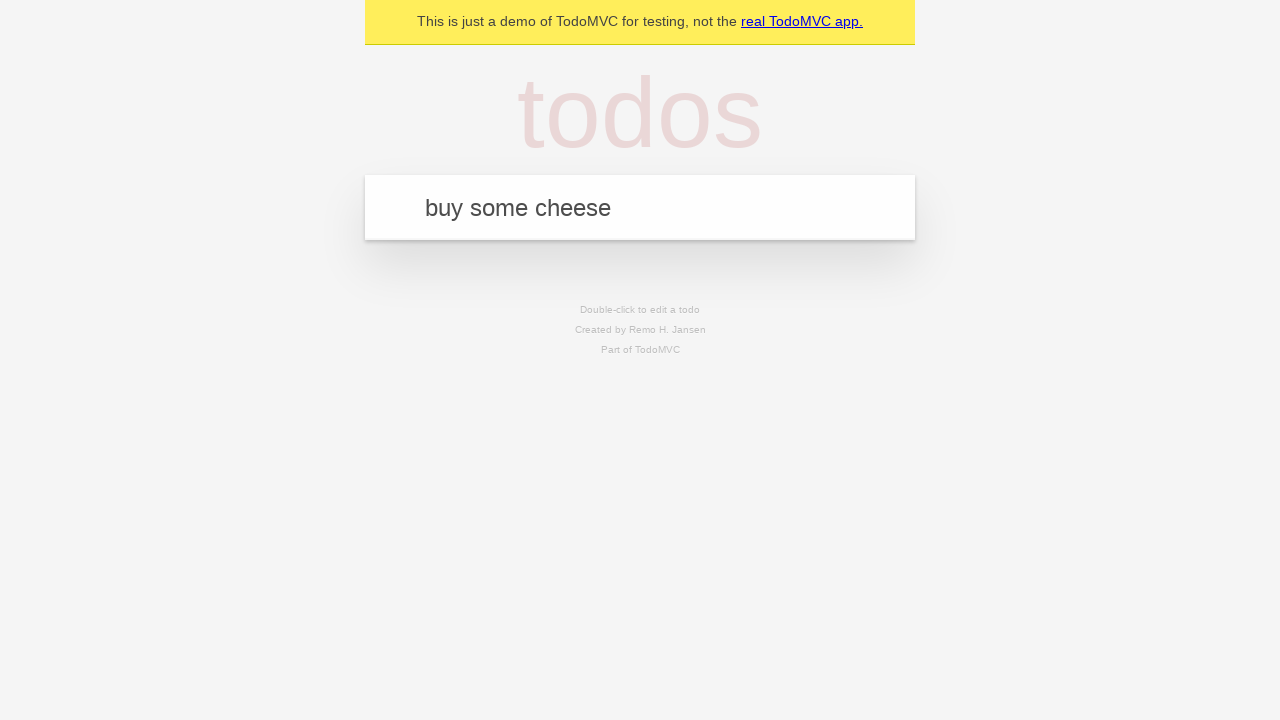

Pressed Enter to create first todo on internal:attr=[placeholder="What needs to be done?"i]
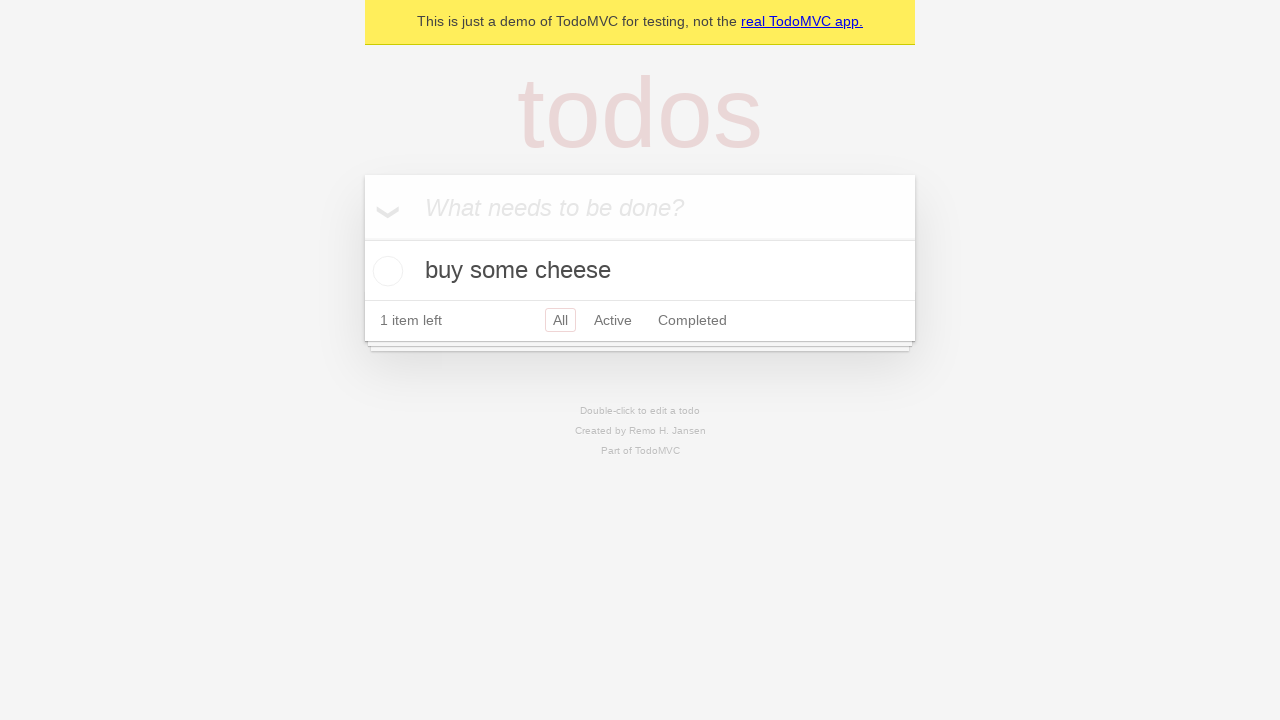

Filled input with 'feed the cat' on internal:attr=[placeholder="What needs to be done?"i]
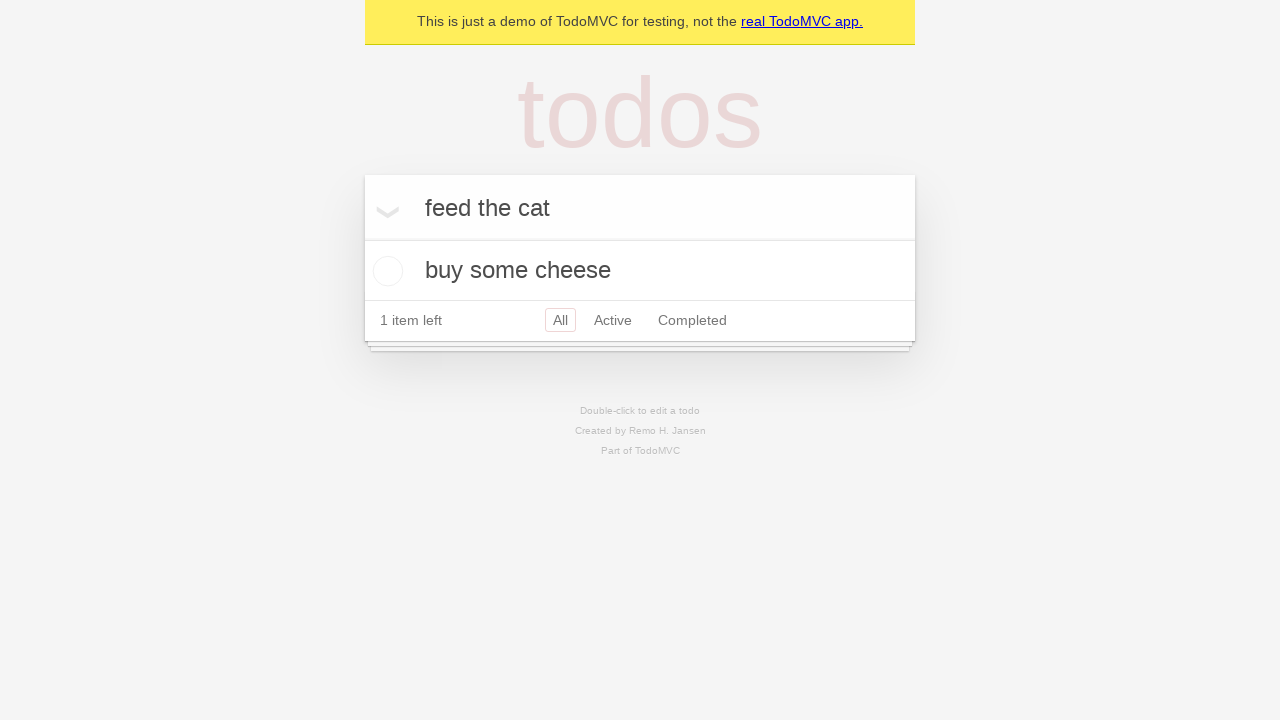

Pressed Enter to create second todo on internal:attr=[placeholder="What needs to be done?"i]
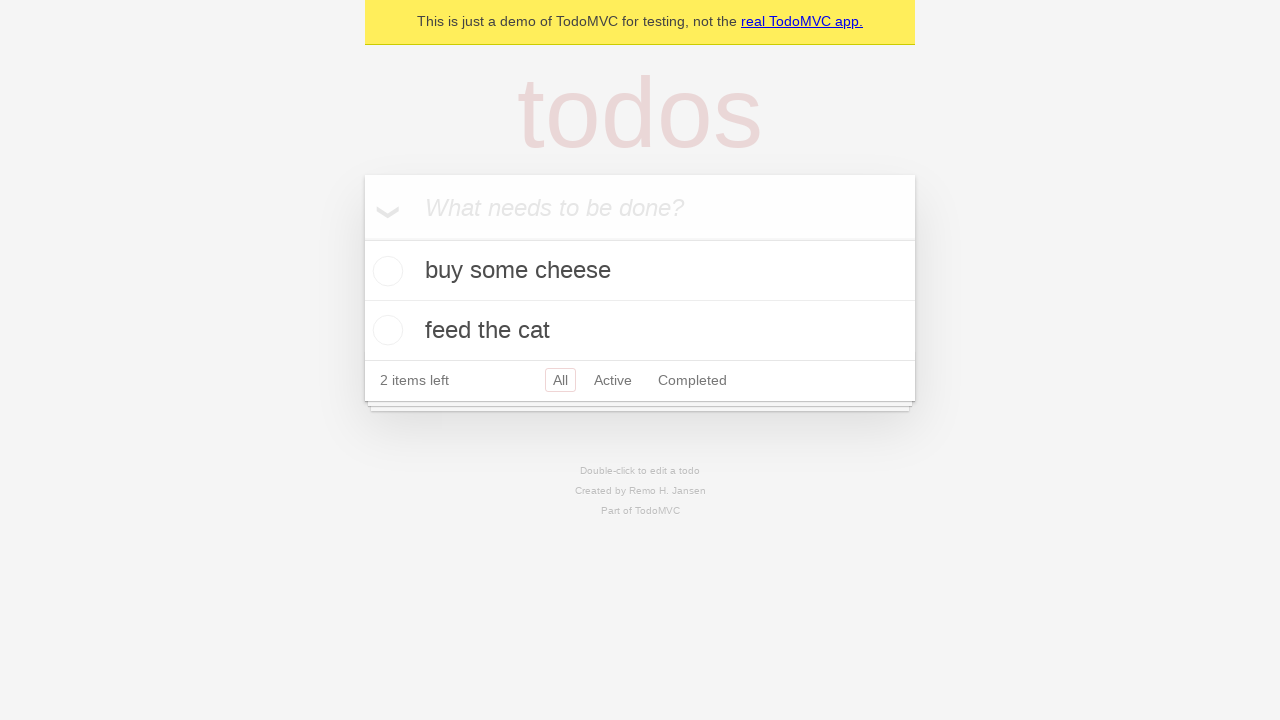

Filled input with 'book a doctors appointment' on internal:attr=[placeholder="What needs to be done?"i]
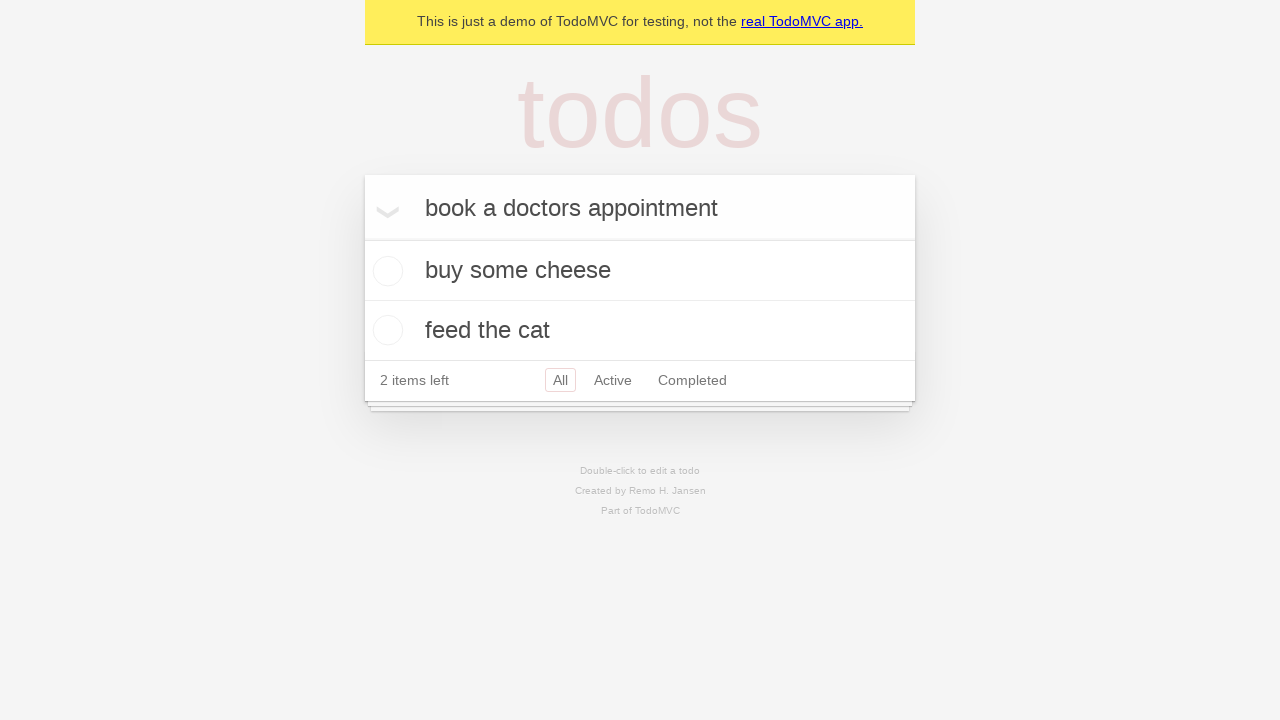

Pressed Enter to create third todo on internal:attr=[placeholder="What needs to be done?"i]
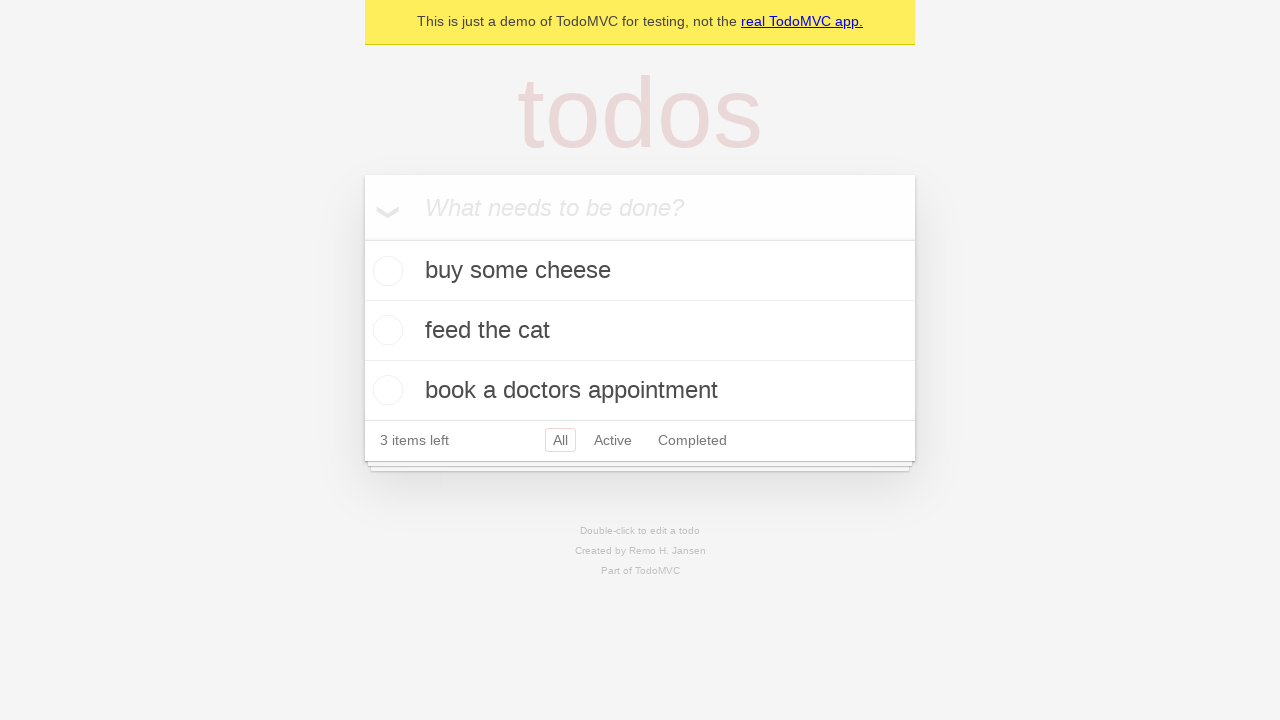

Waited for third todo to appear
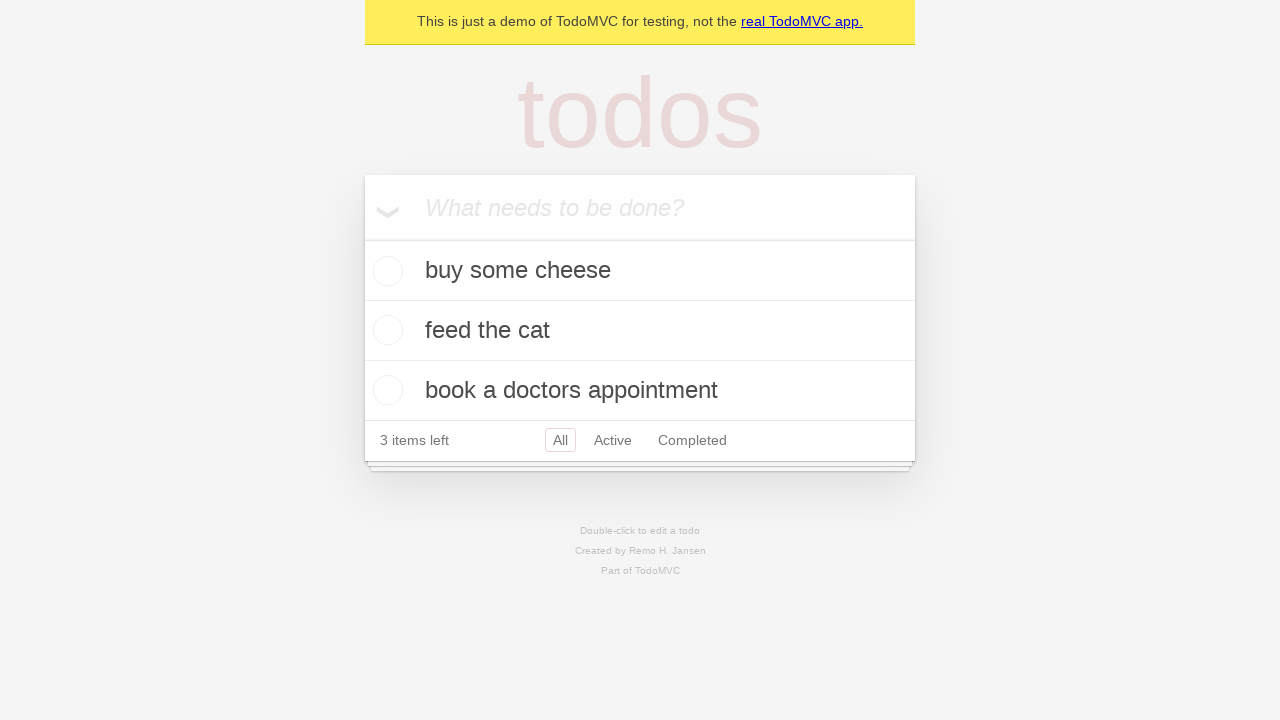

Double-clicked second todo to enter edit mode at (640, 331) on [data-testid='todo-item'] >> nth=1
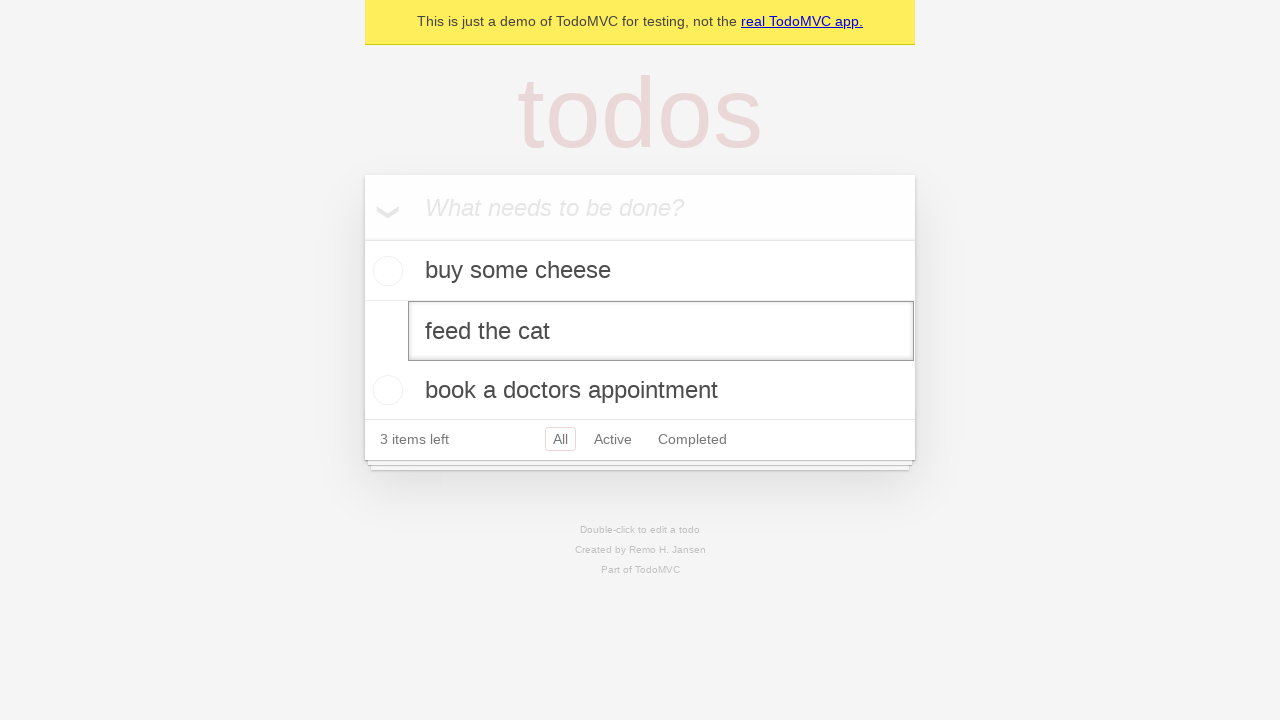

Filled edit textbox with '    buy some sausages    ' (text with leading and trailing spaces) on [data-testid='todo-item'] >> nth=1 >> internal:role=textbox[name="Edit"i]
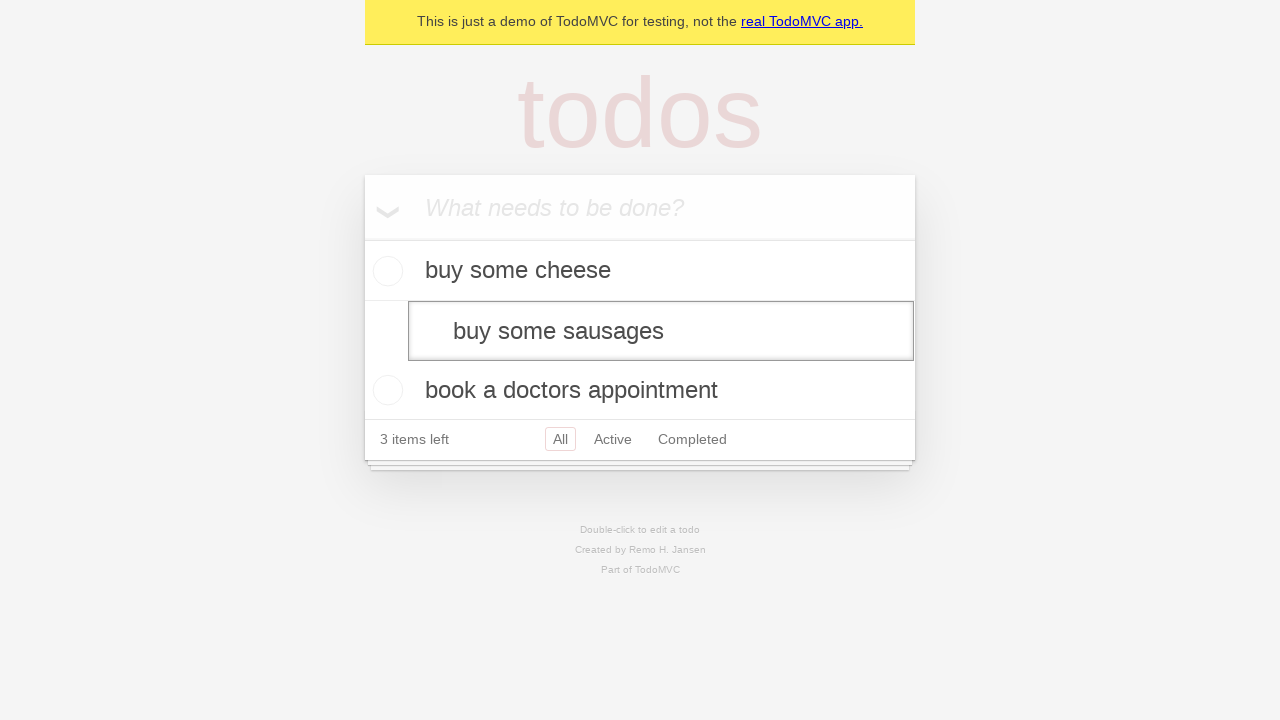

Pressed Enter to confirm edit and verify text is trimmed on [data-testid='todo-item'] >> nth=1 >> internal:role=textbox[name="Edit"i]
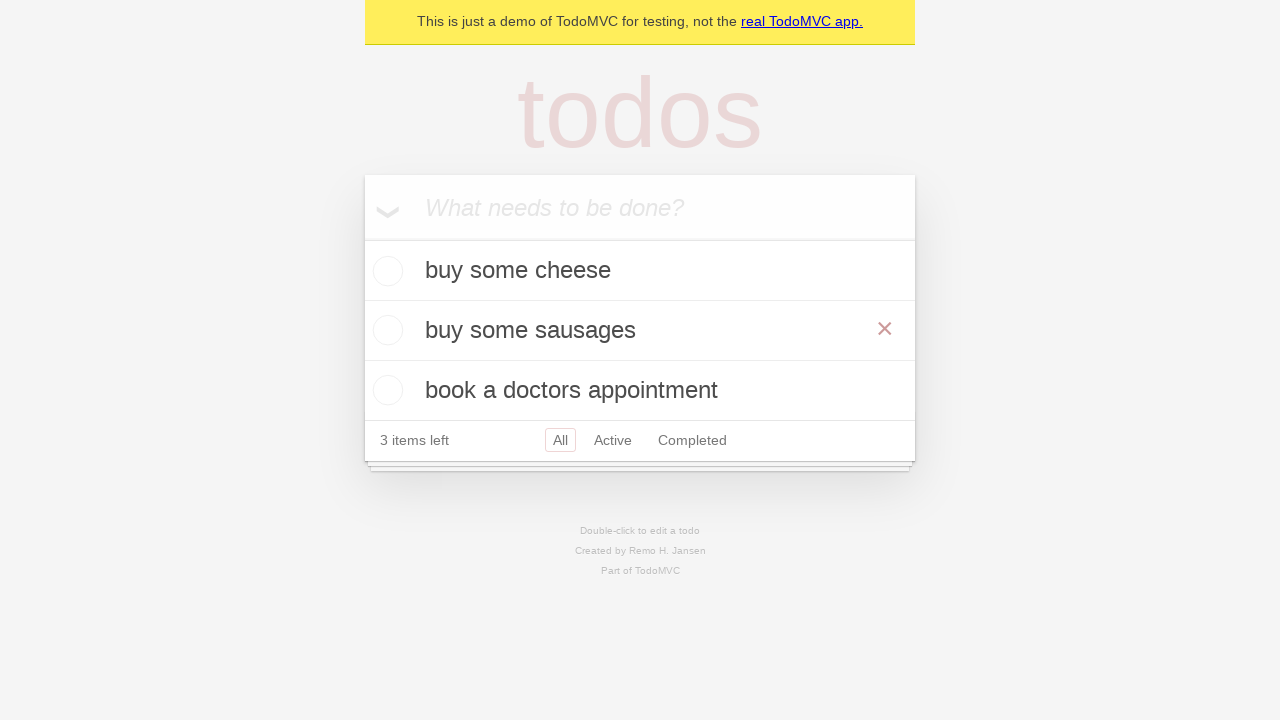

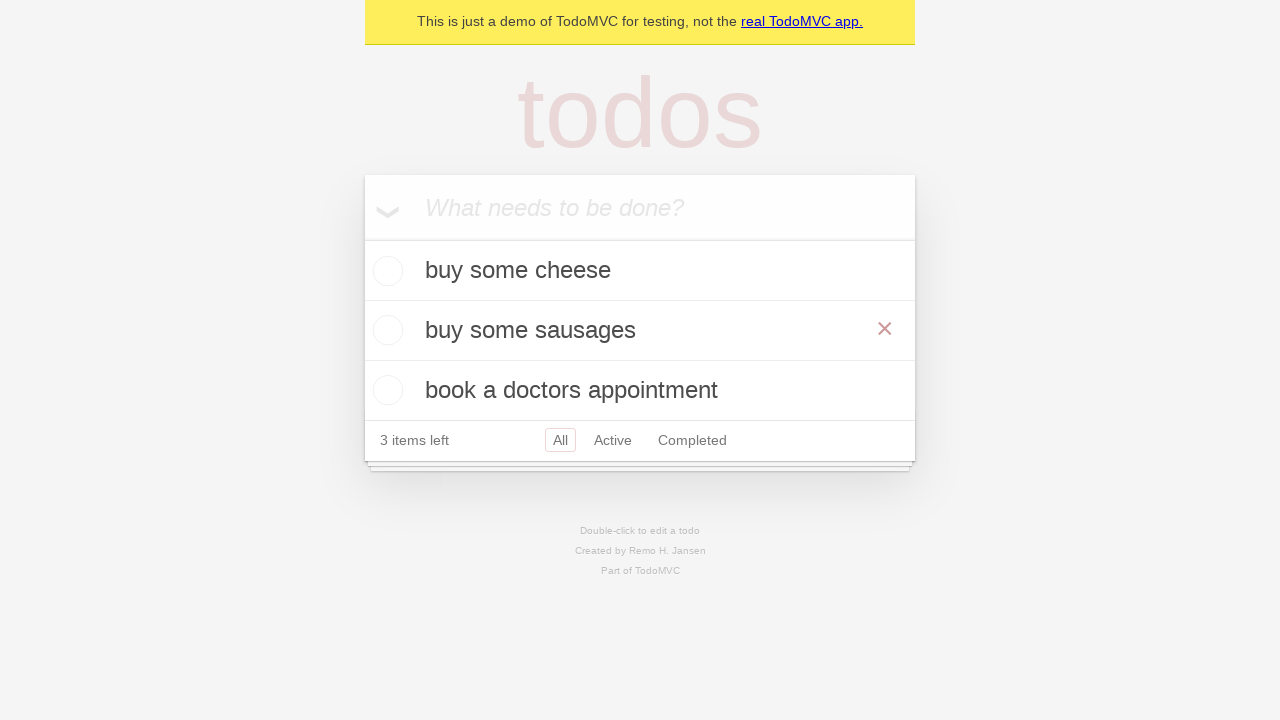